Tests triggering a JavaScript prompt dialog, entering a value, and accepting it, then verifies the entered text appears in the result

Starting URL: https://the-internet.herokuapp.com/javascript_alerts

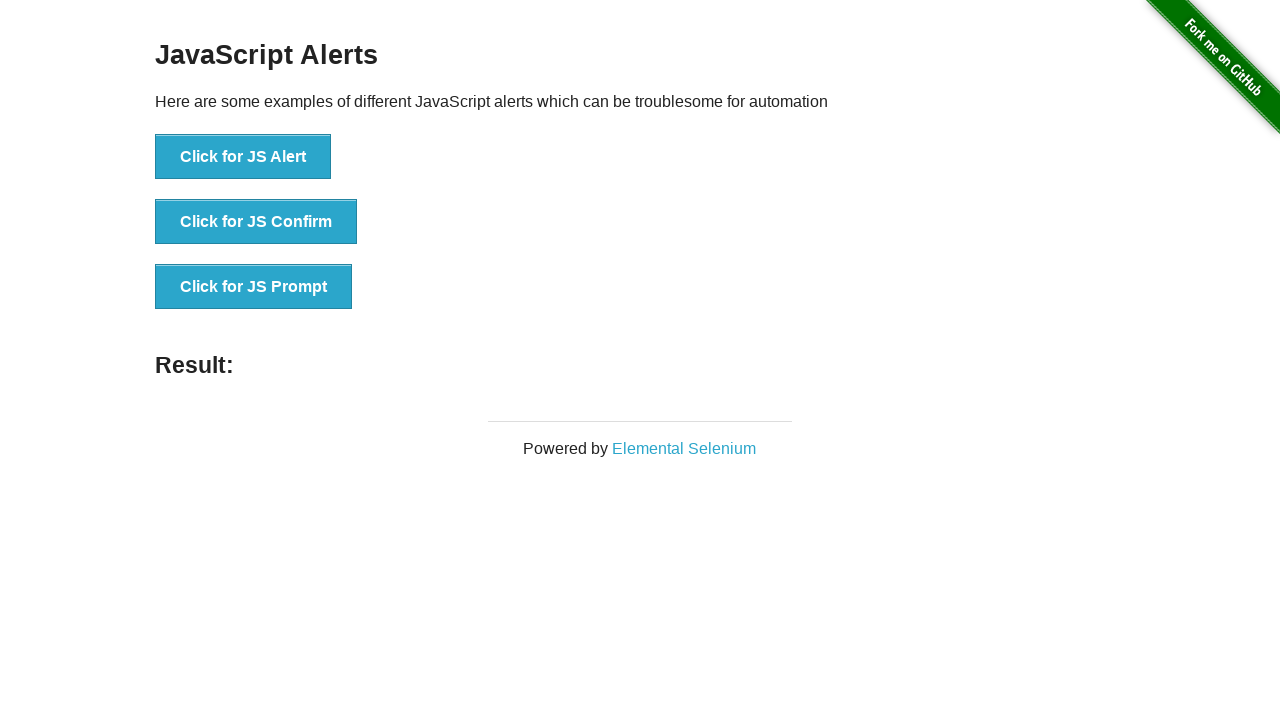

Set up dialog handler to accept prompt with 'Yes!' text
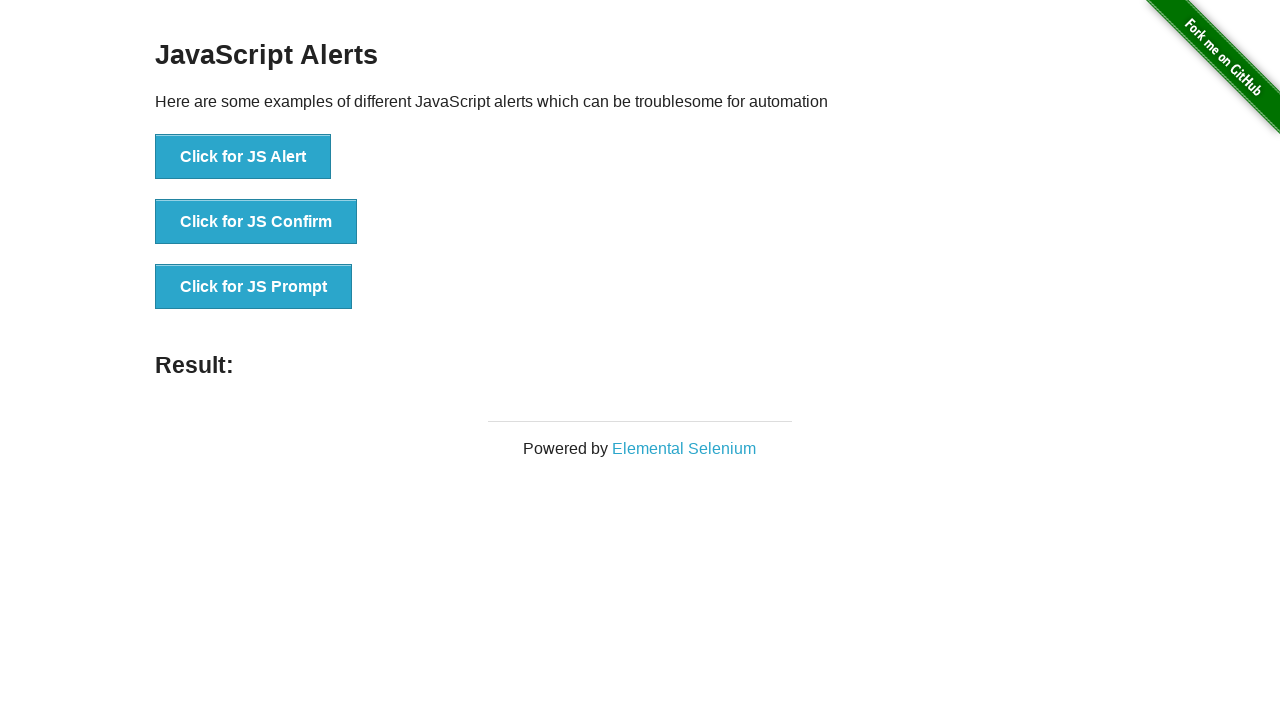

Clicked 'Click for JS Prompt' button to trigger prompt dialog at (254, 287) on text=Click for JS Prompt
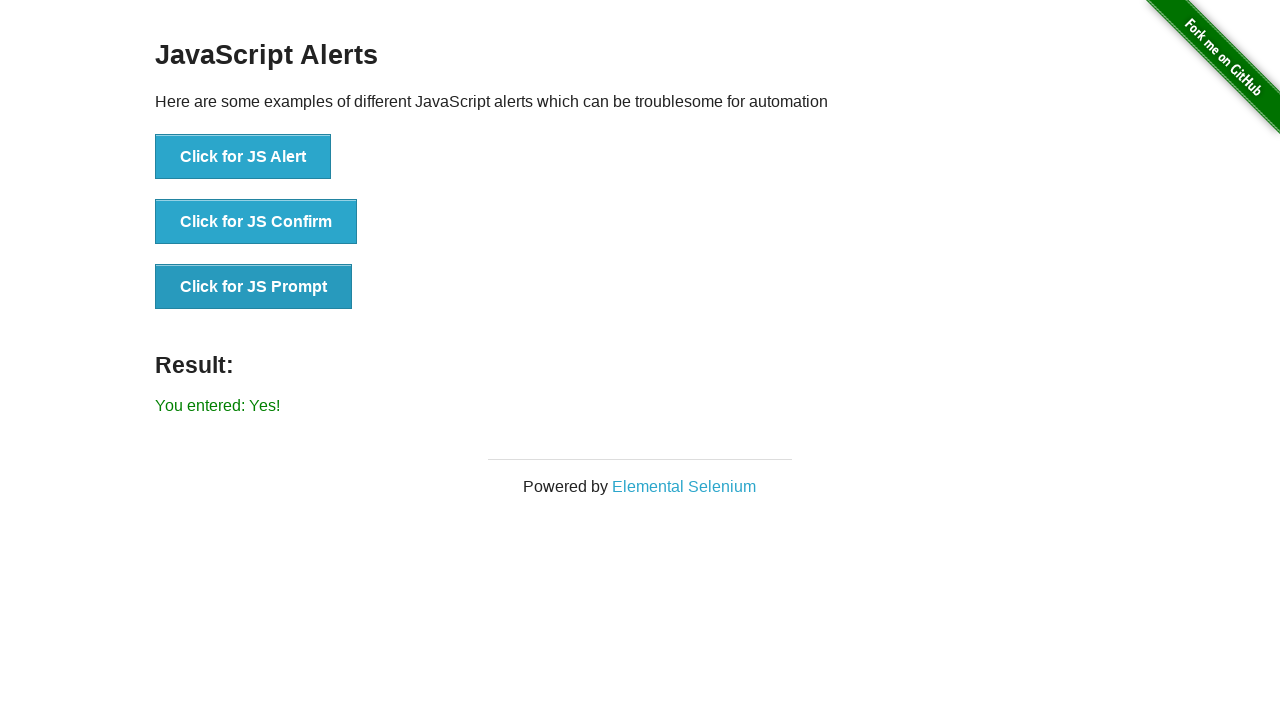

Verified result element appeared after accepting prompt
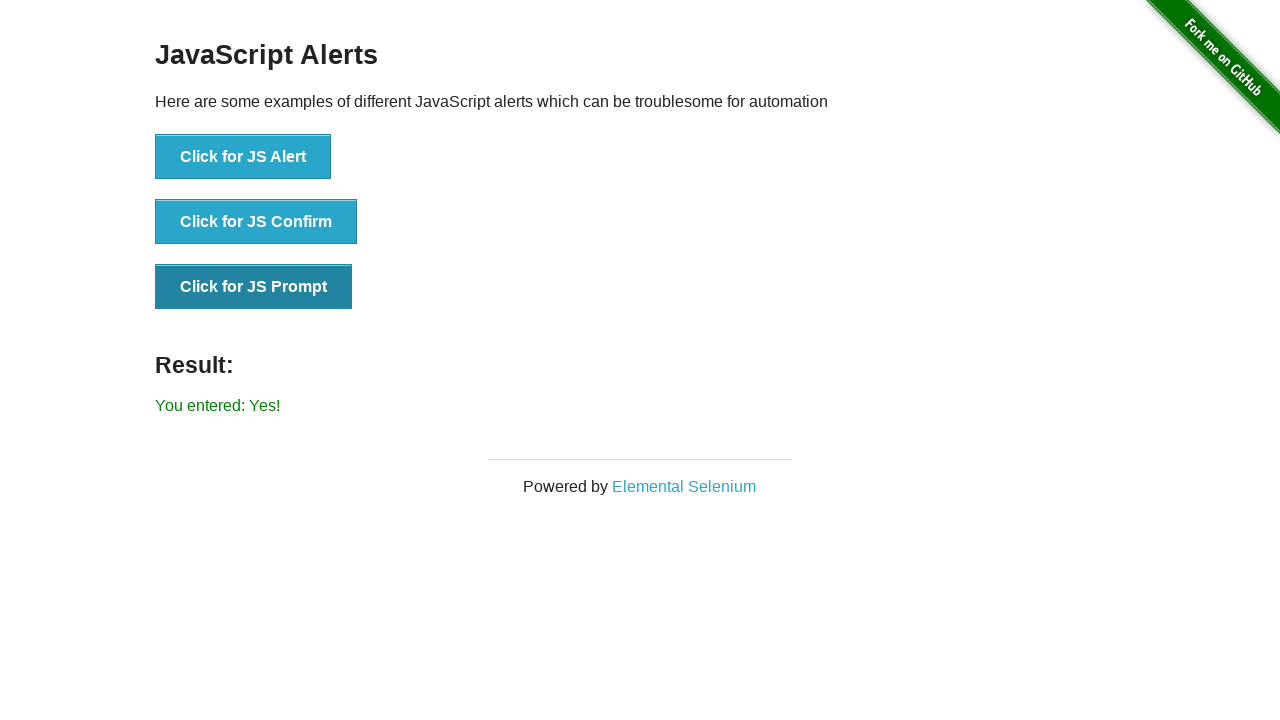

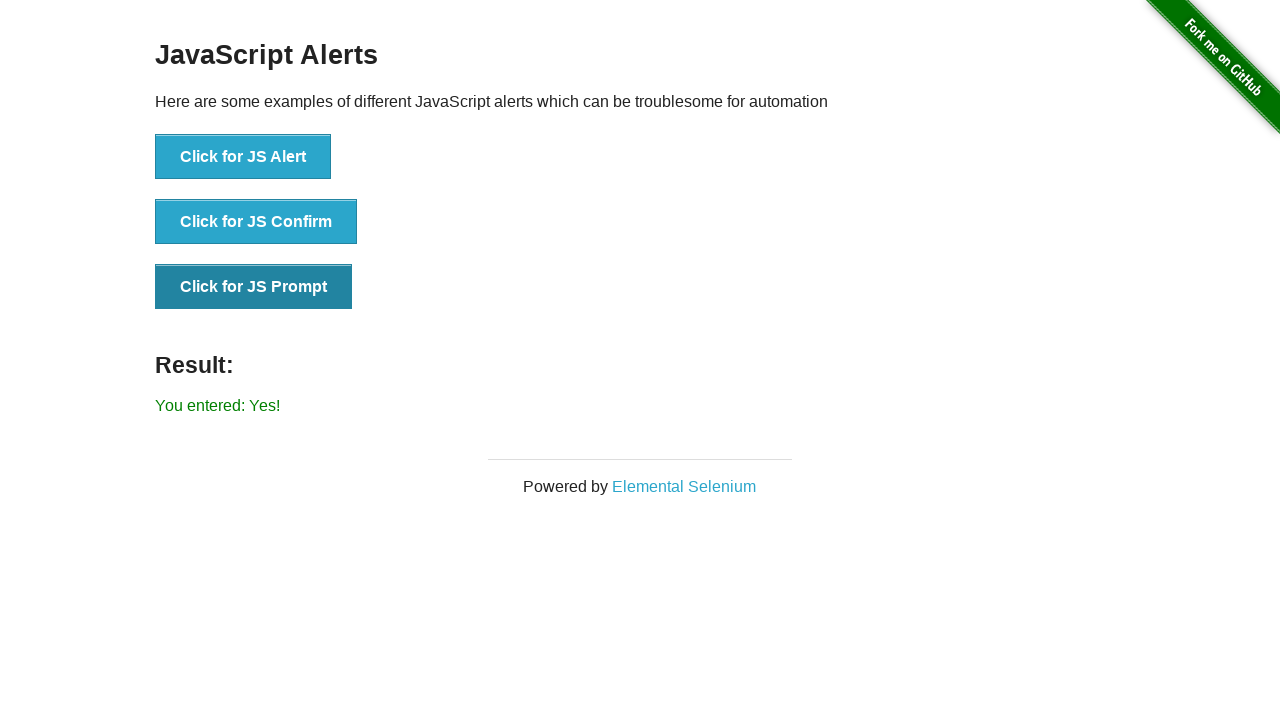